Tests unchecking all checkboxes on the page by clicking any checked checkbox and verifying both are unselected

Starting URL: https://the-internet.herokuapp.com/checkboxes

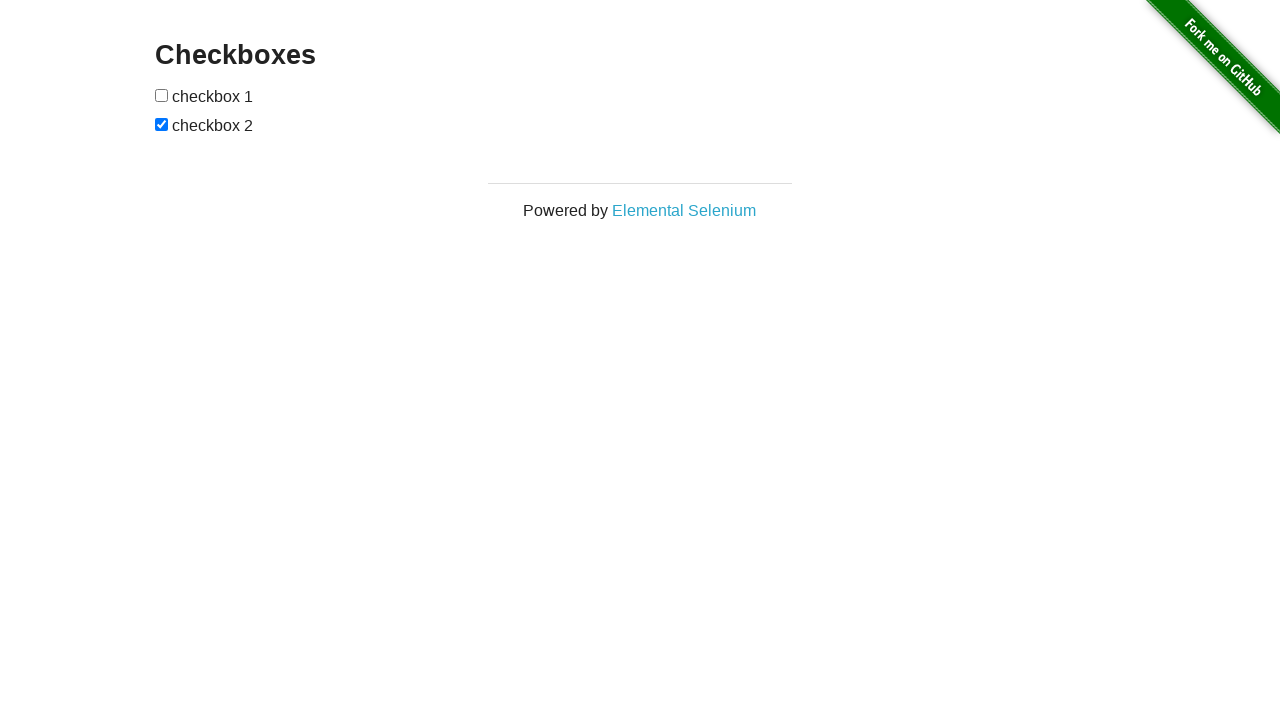

Located first checkbox
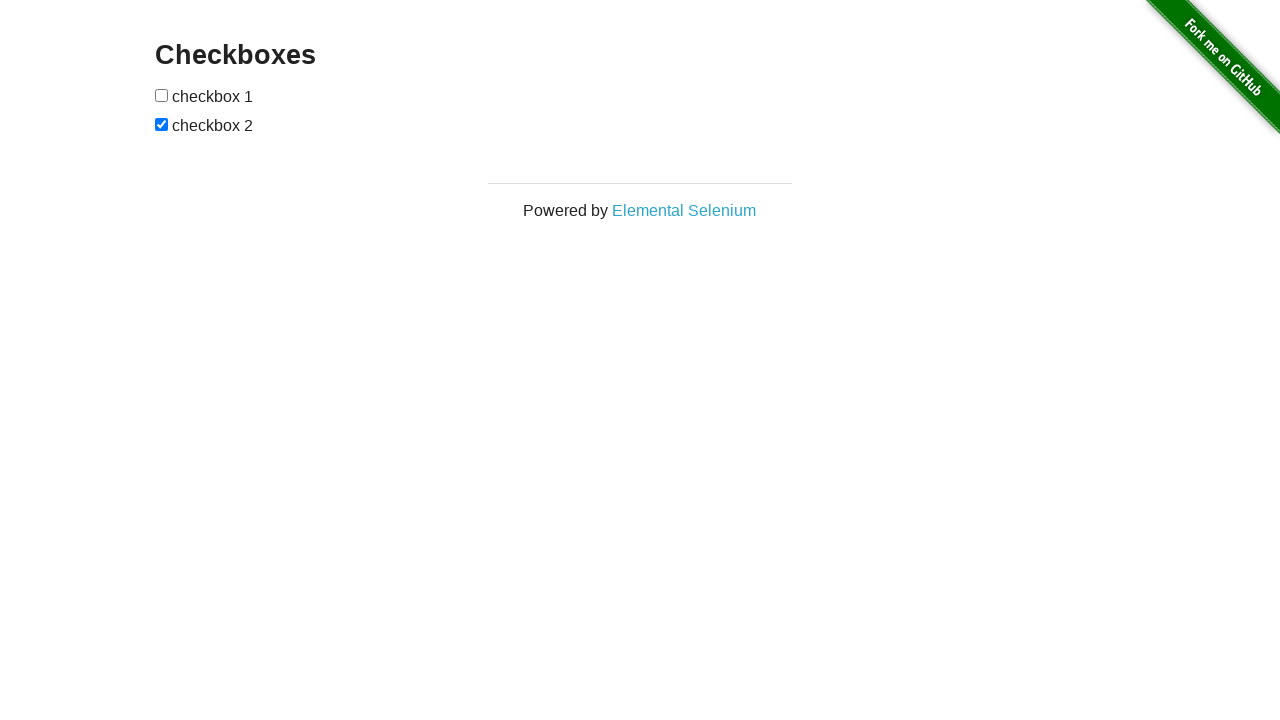

Verified first checkbox is now unchecked
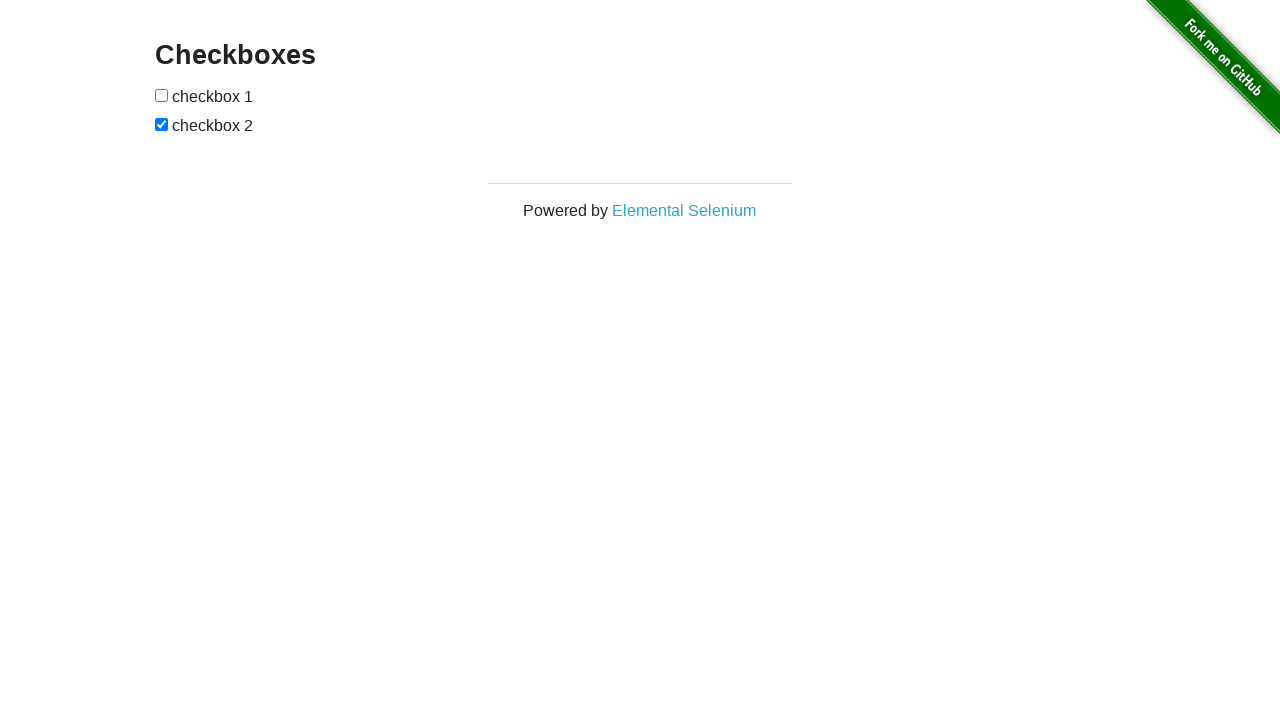

Located second checkbox
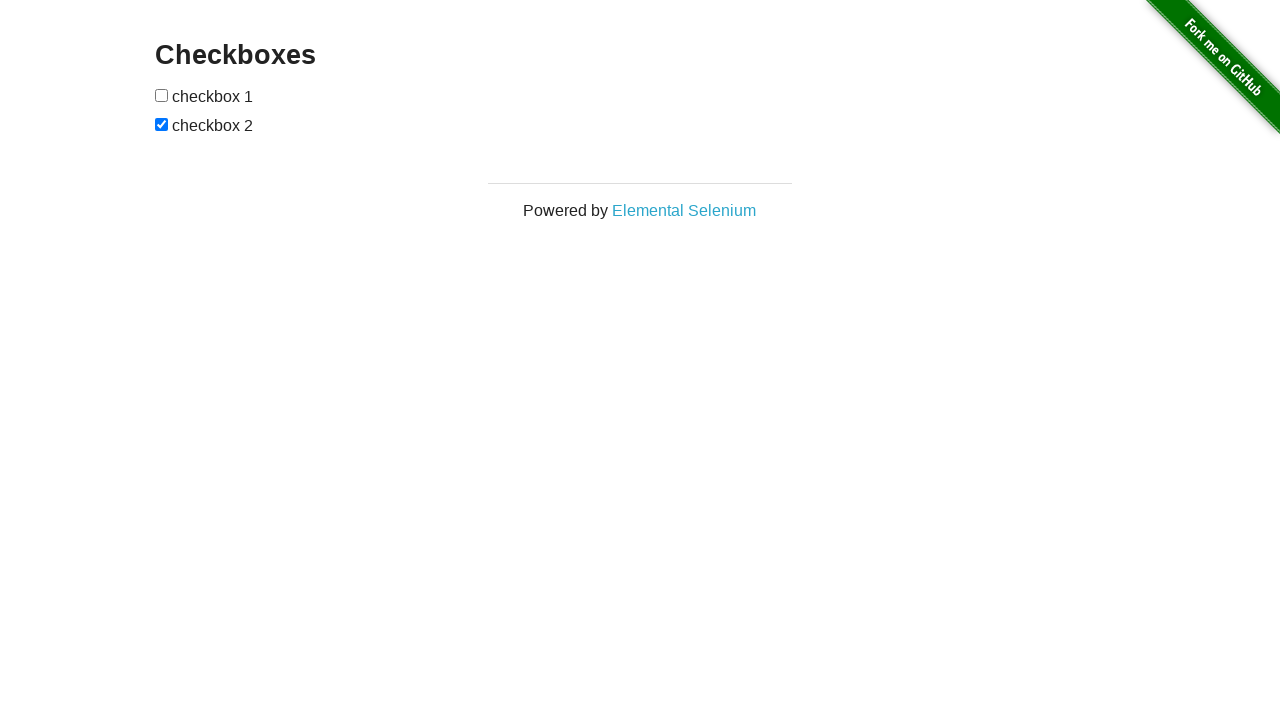

Verified second checkbox is checked
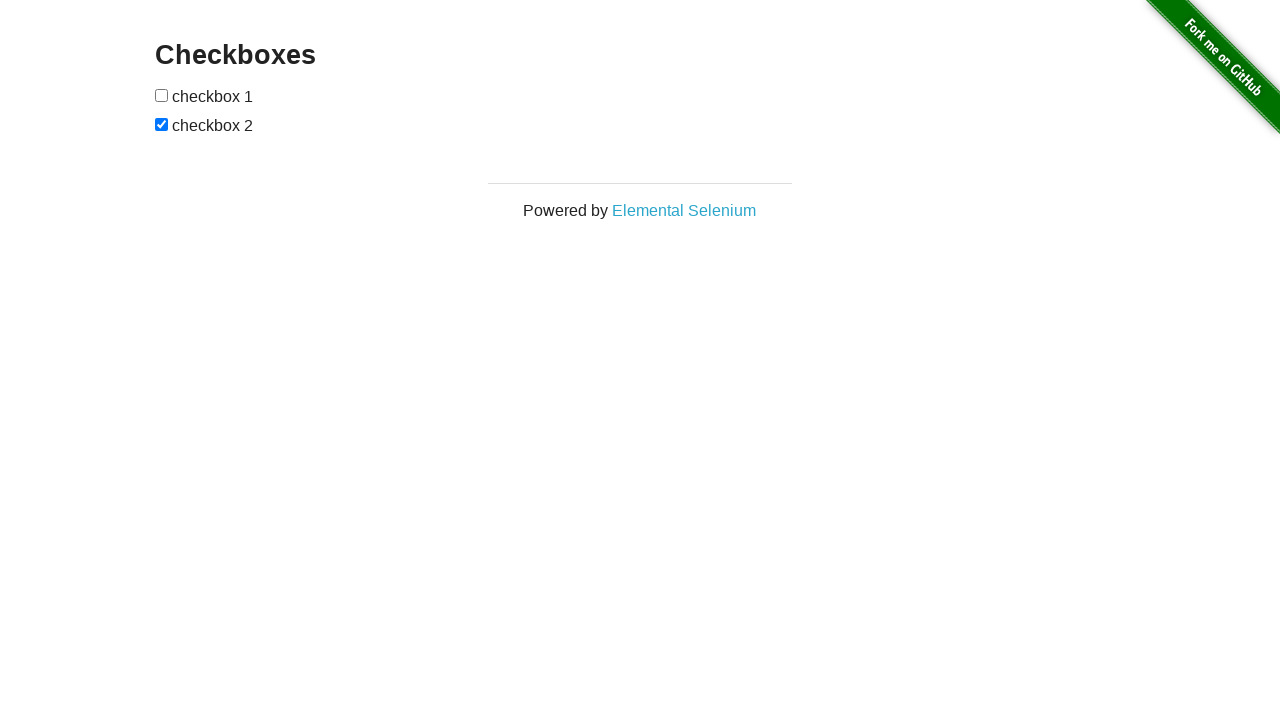

Clicked second checkbox to uncheck it at (162, 124) on xpath=//*[@id='checkboxes']/input[2]
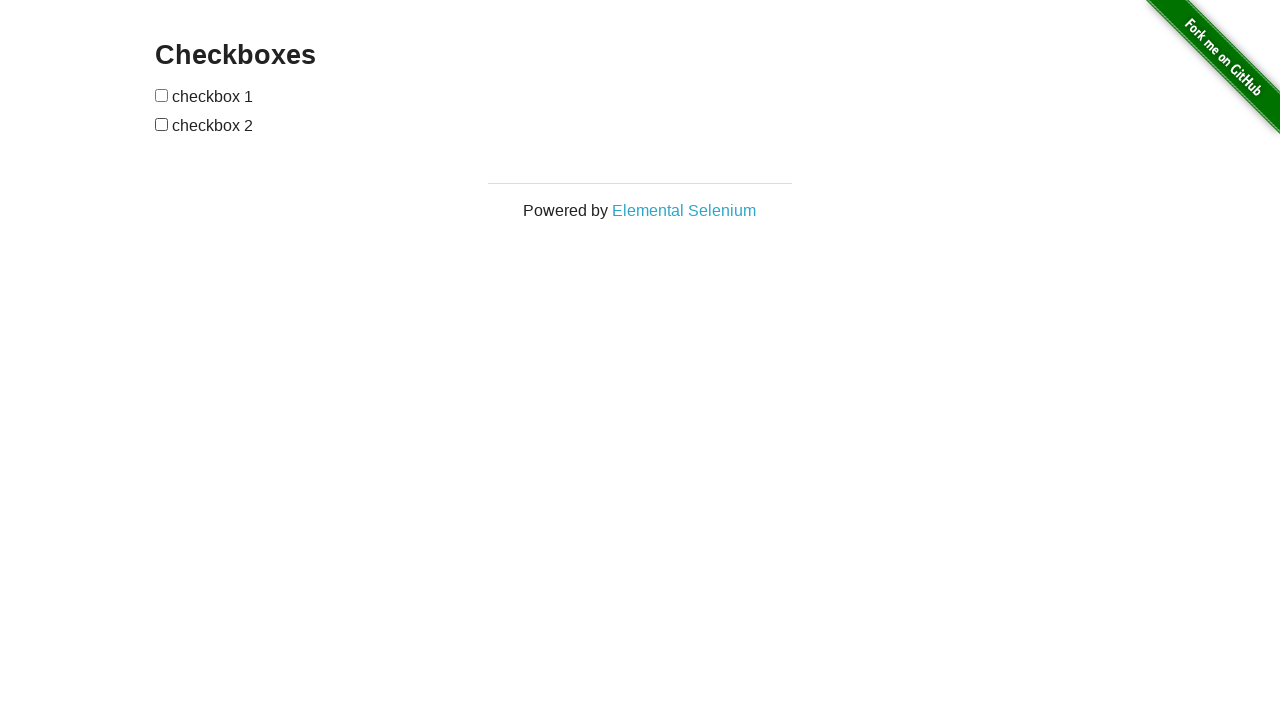

Verified second checkbox is now unchecked
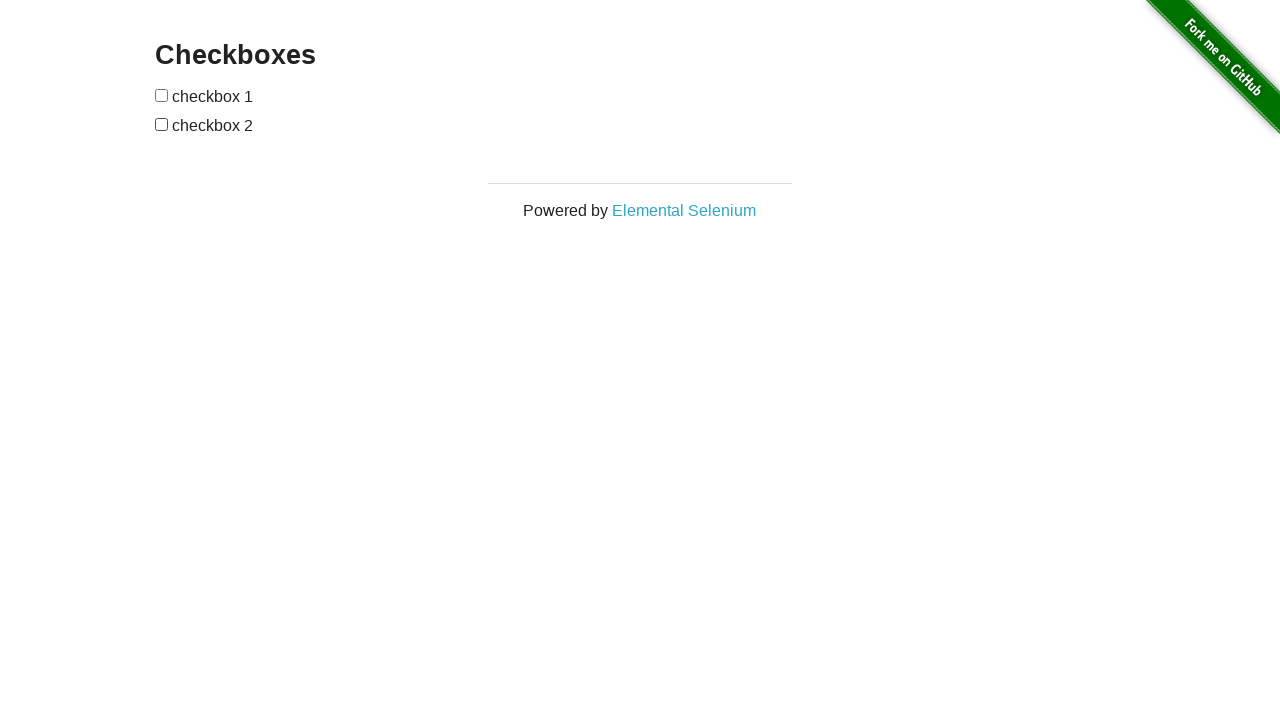

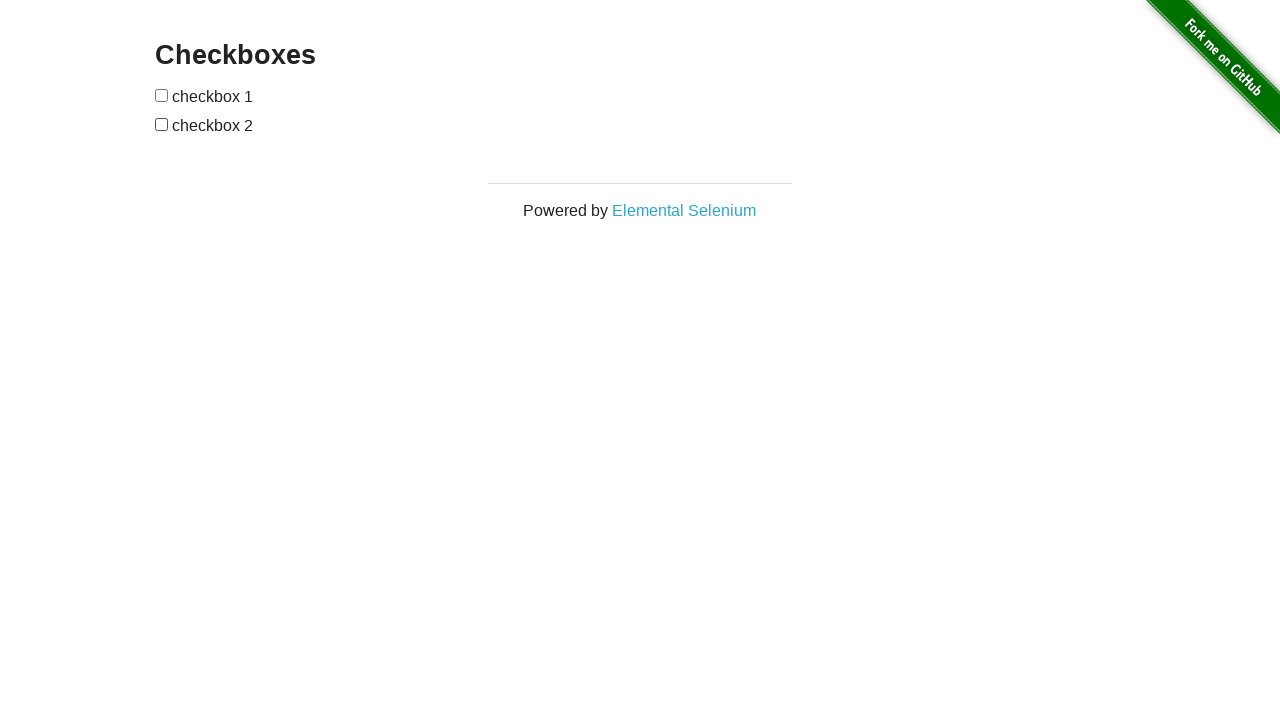